Tests the Get Started link navigation from the Playwright homepage to the intro/installation page

Starting URL: https://playwright.dev

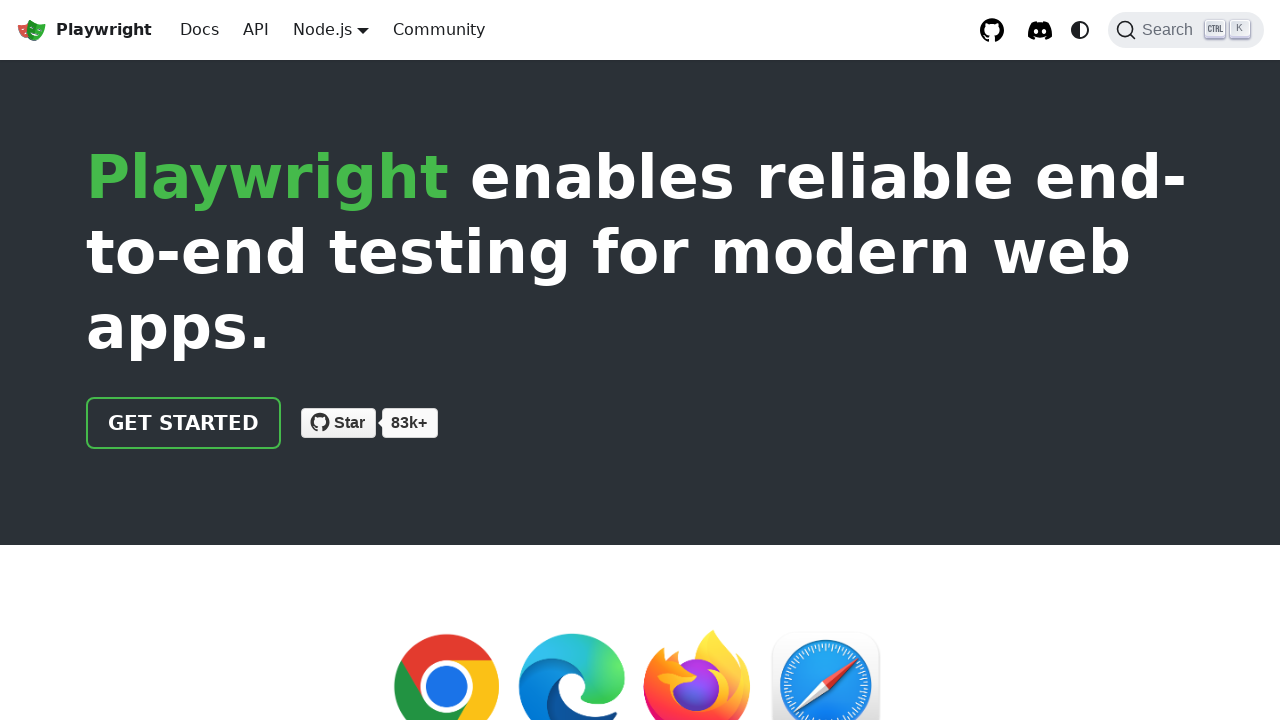

Clicked 'Get started' link from Playwright homepage at (184, 423) on a:has-text('Get started')
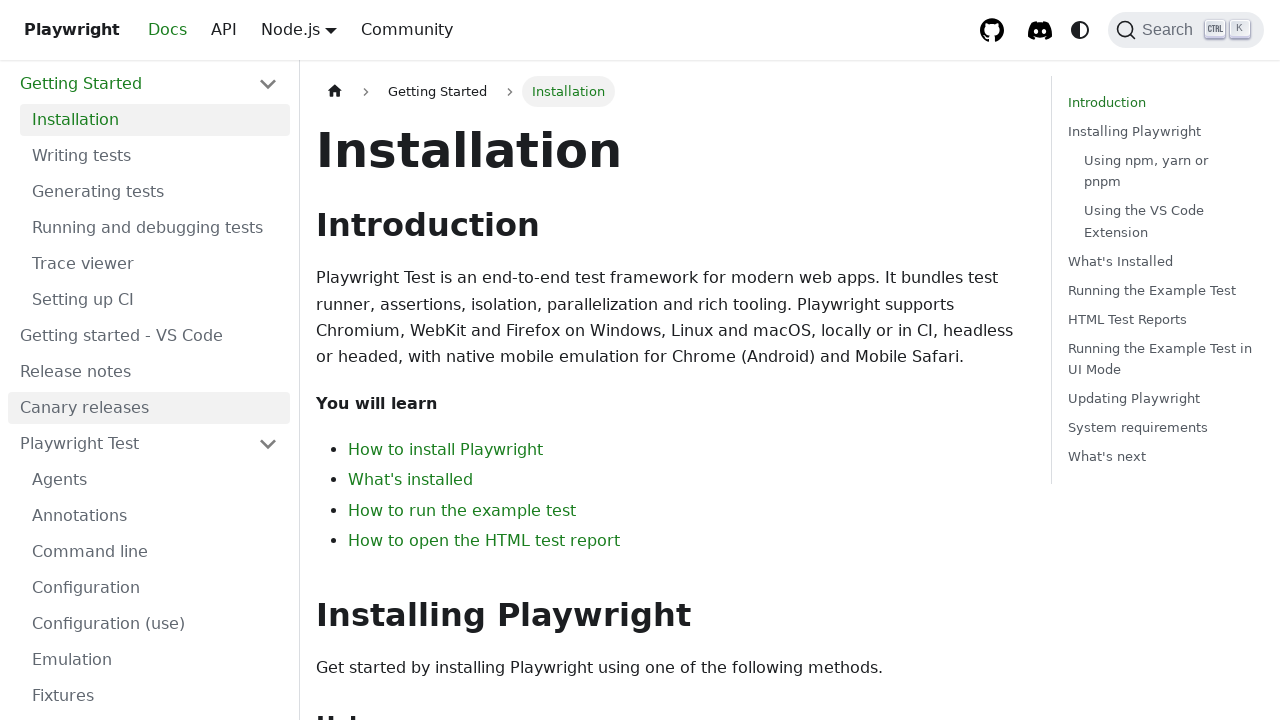

Navigated to intro/installation page
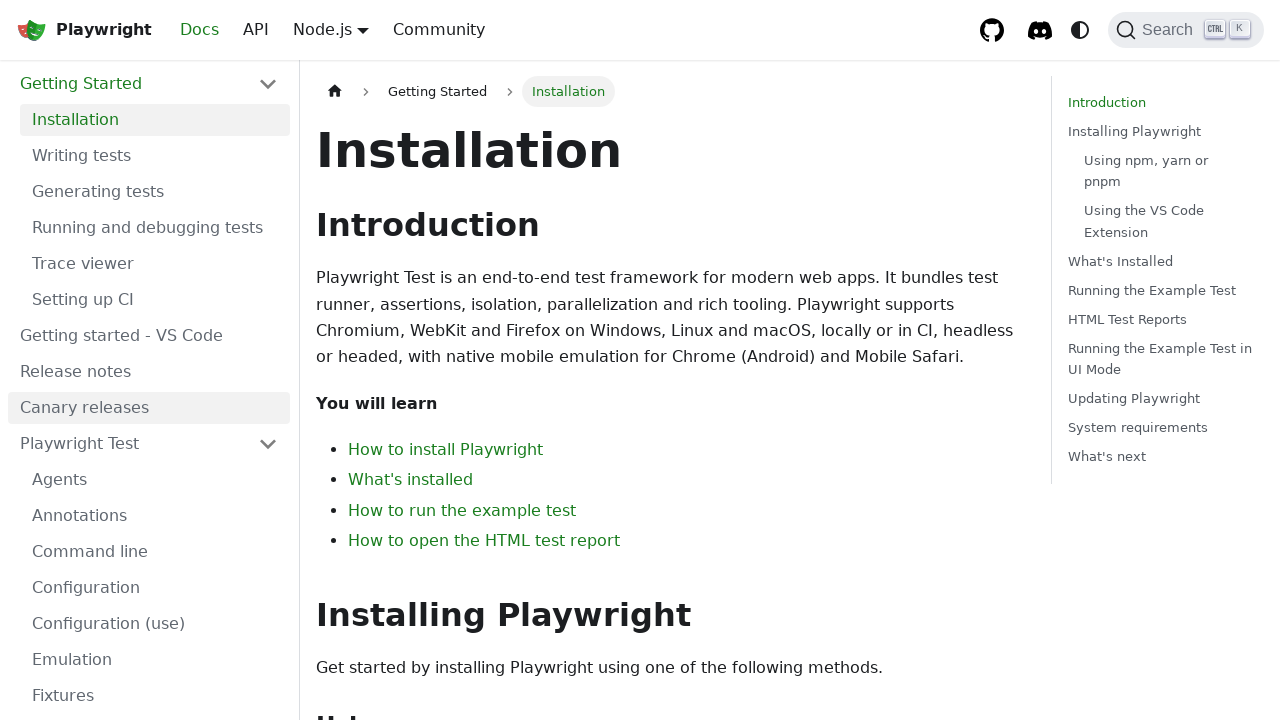

Installation heading is visible on the page
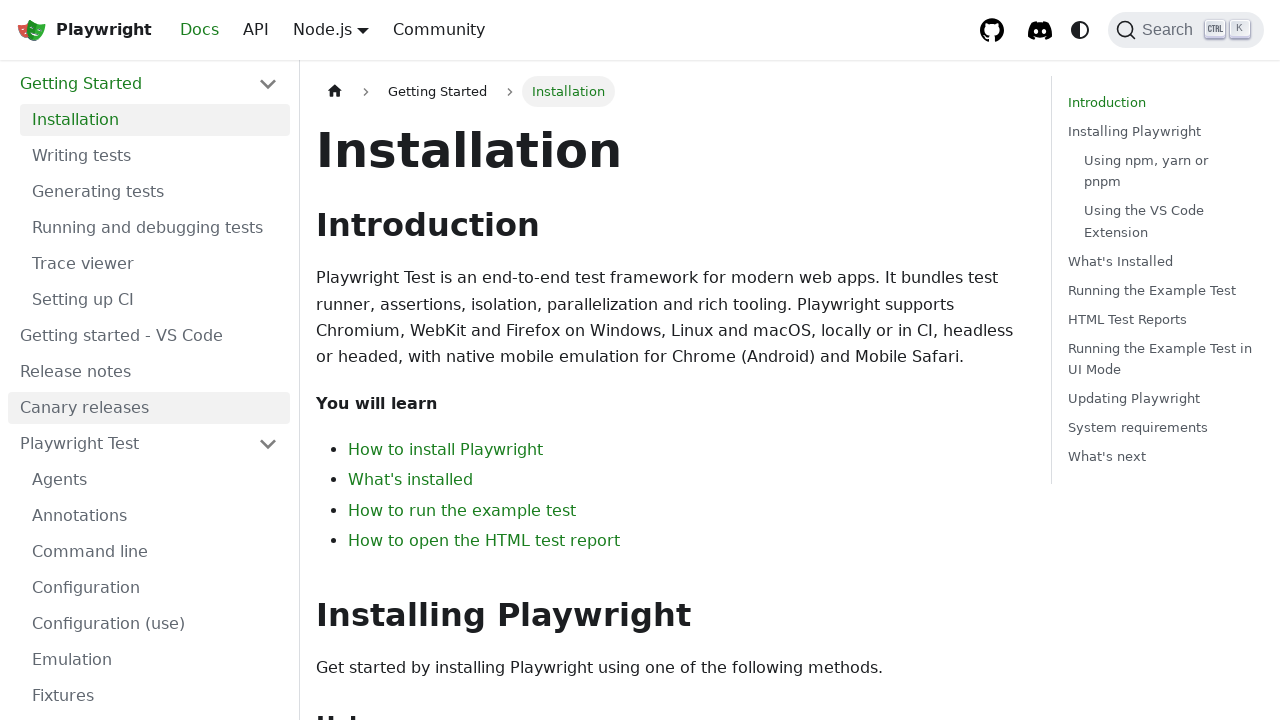

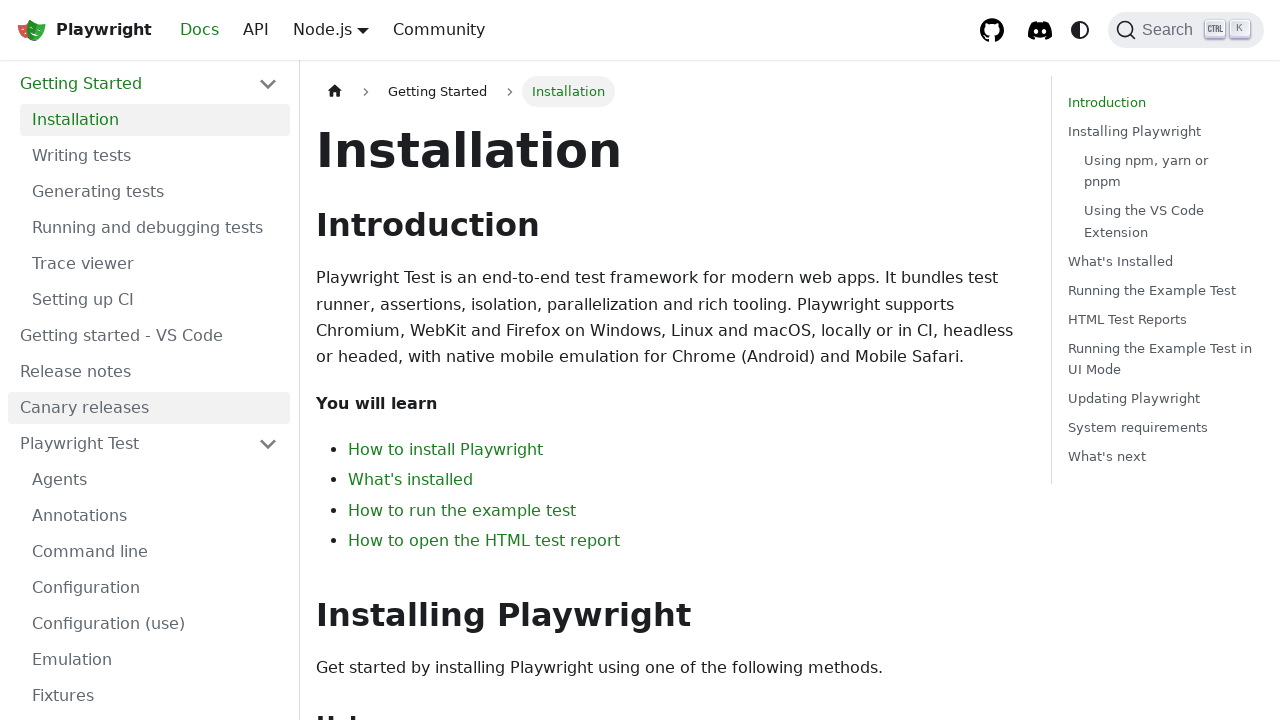